Tests a registration form by filling in first name, last name, and email fields, then submitting and verifying the success message

Starting URL: http://suninjuly.github.io/registration1.html

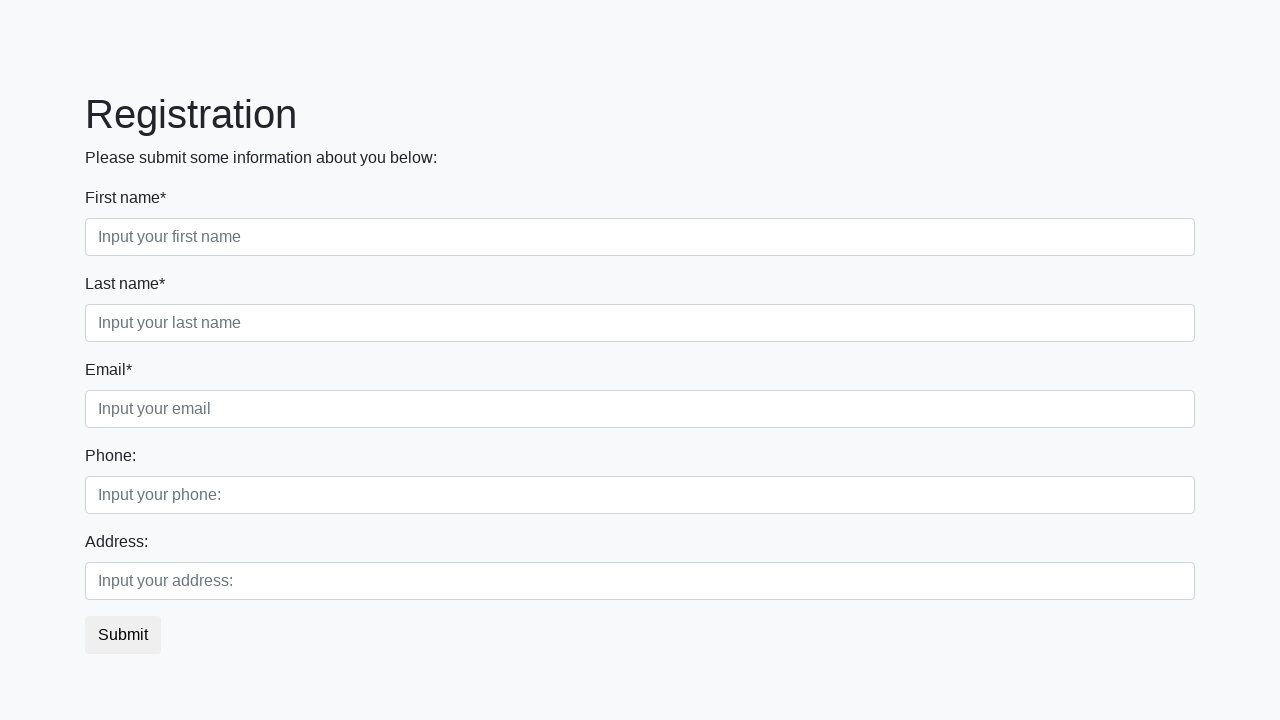

Filled first name field with 'John' on input[placeholder*='Input your first name']
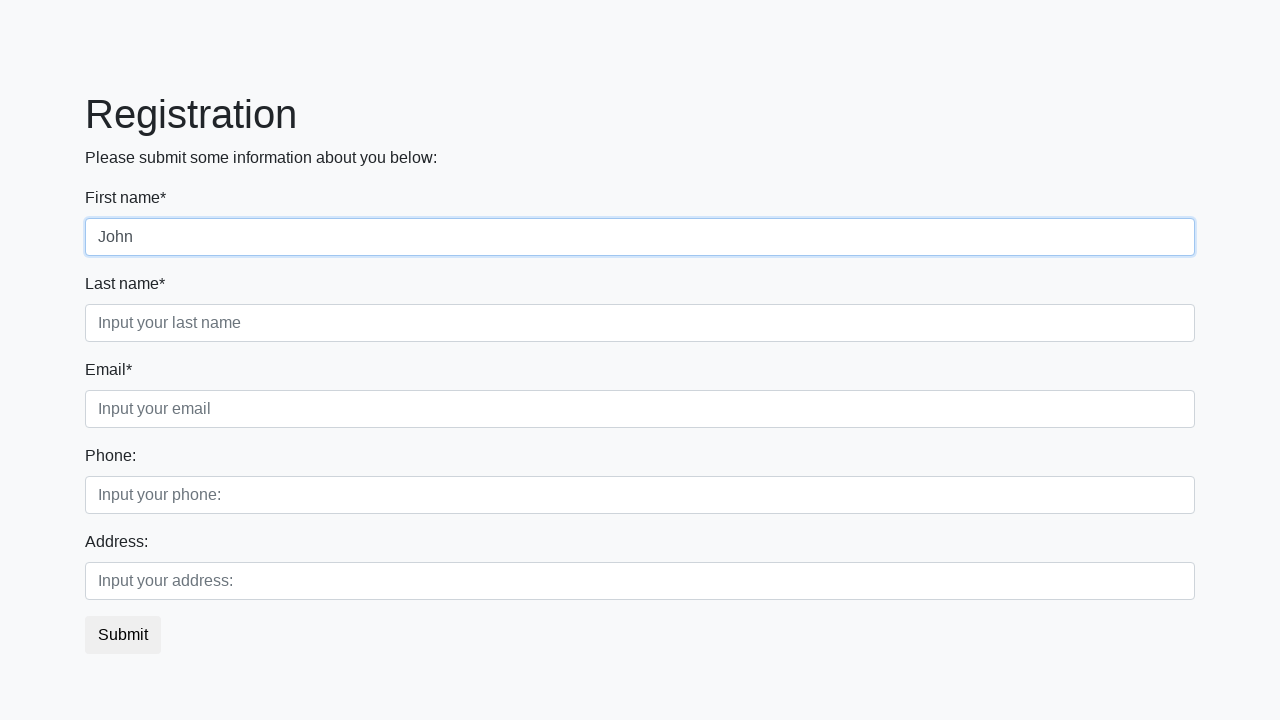

Filled last name field with 'Smith' on input[placeholder*='Input your last name']
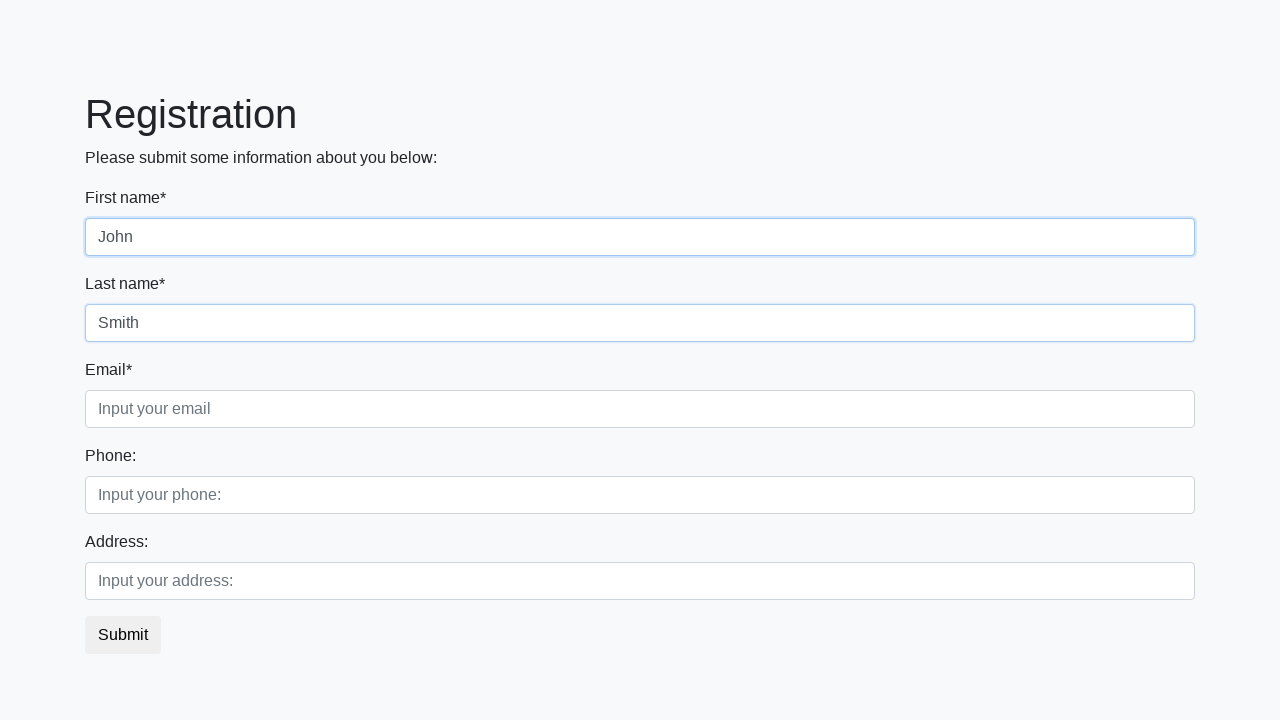

Filled email field with 'john.smith@example.com' on input[placeholder*='Input your email']
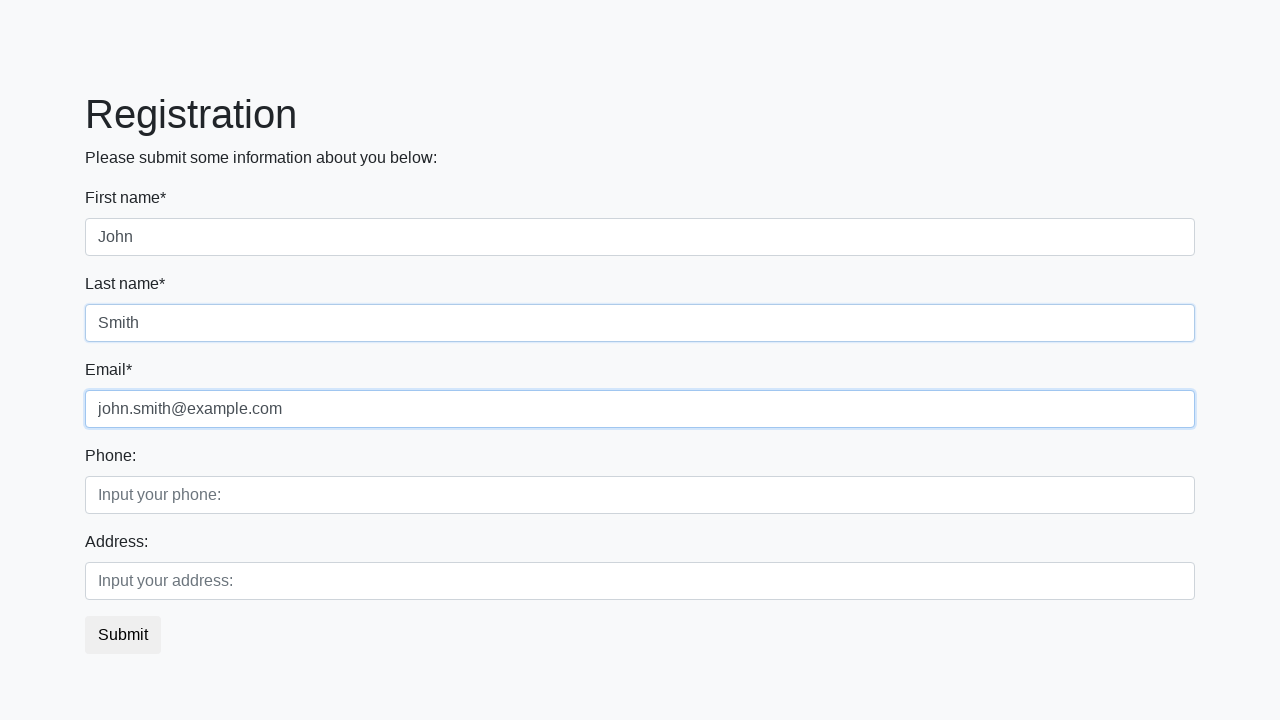

Clicked submit button to register at (123, 635) on .btn-default
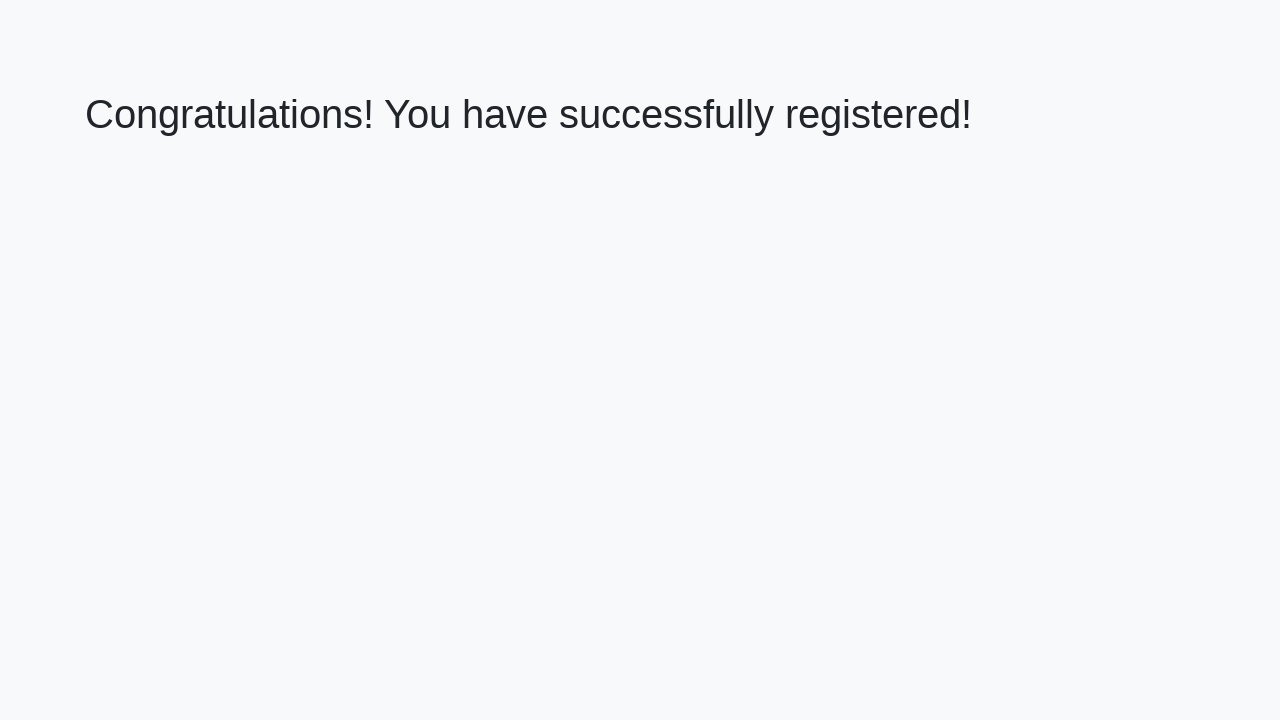

Success message element loaded
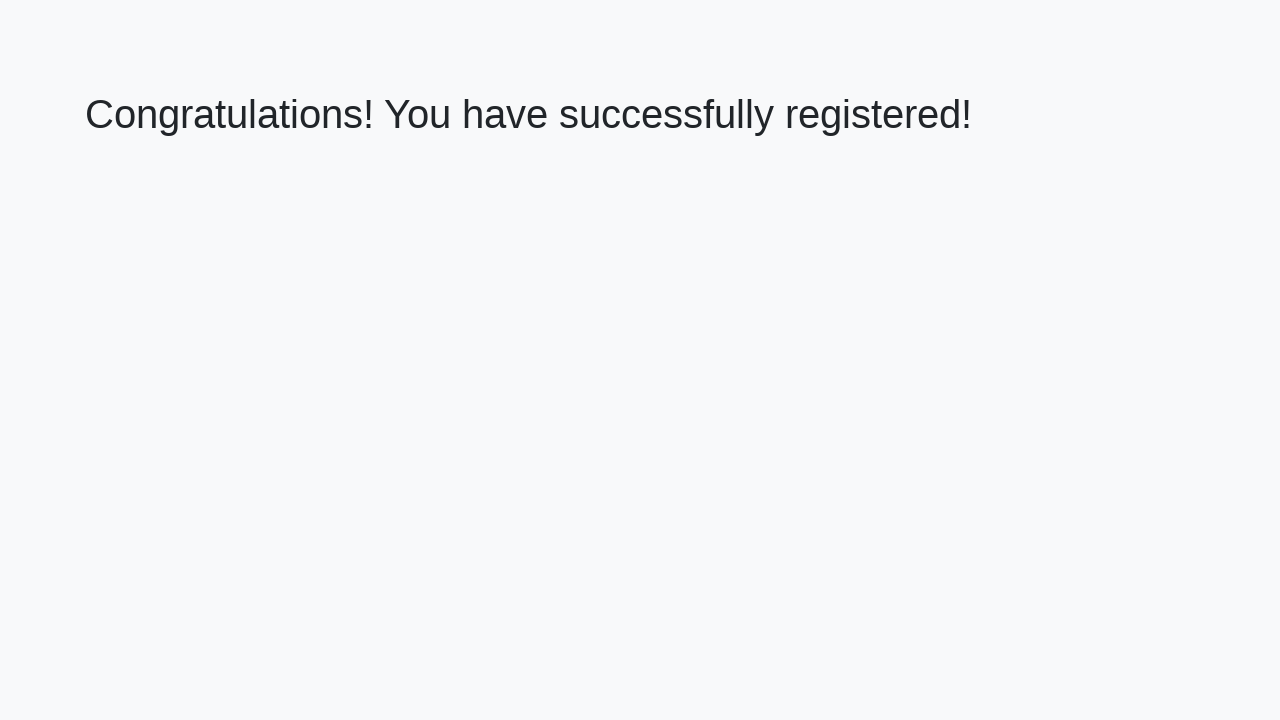

Retrieved success message text
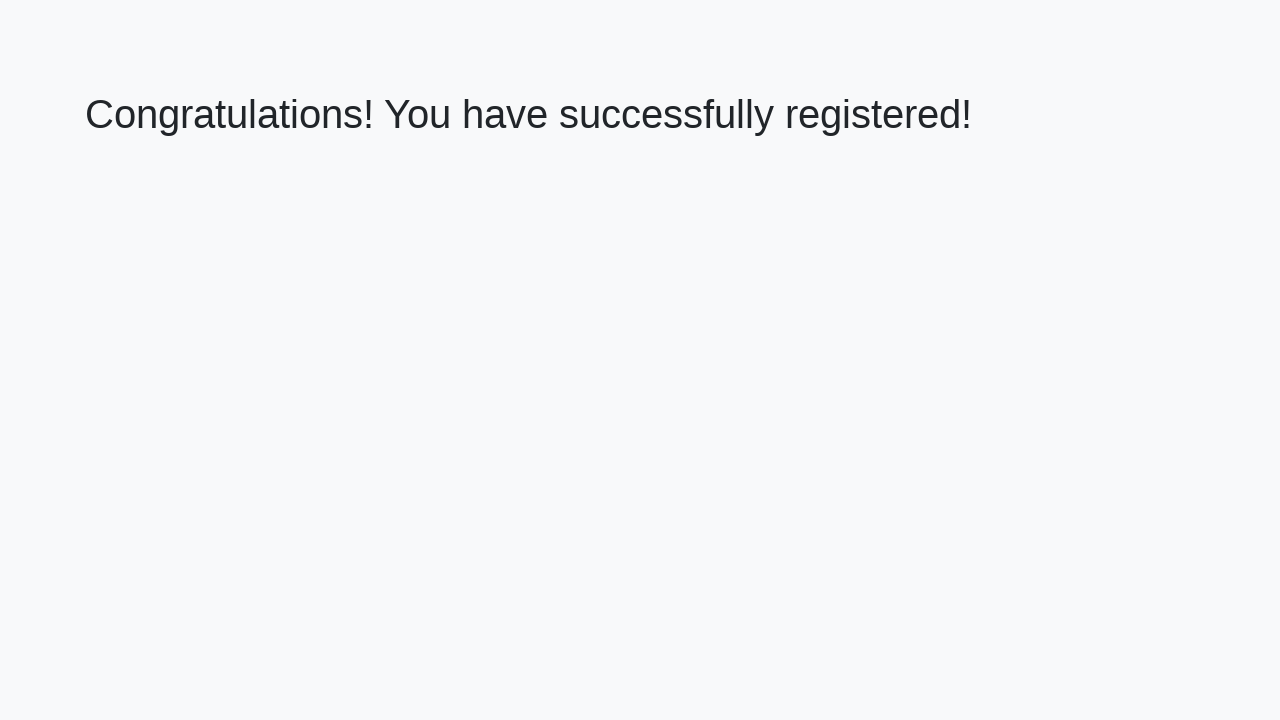

Verified success message: 'Congratulations! You have successfully registered!'
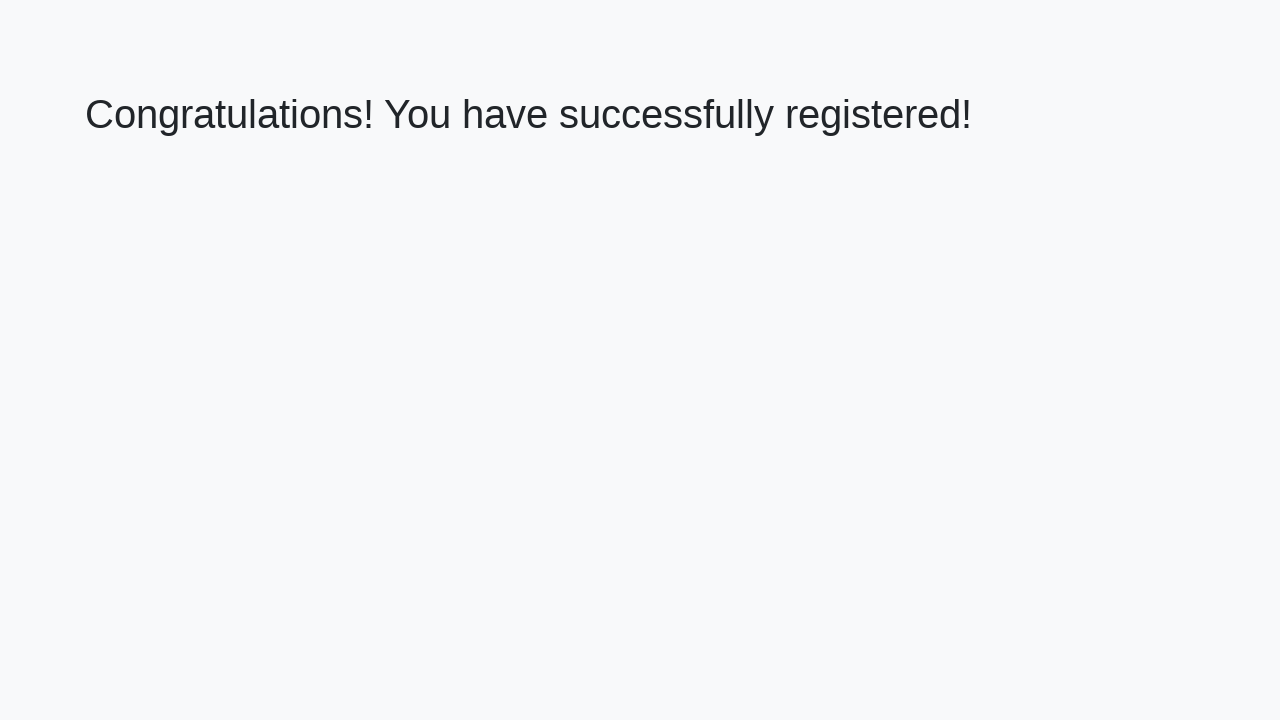

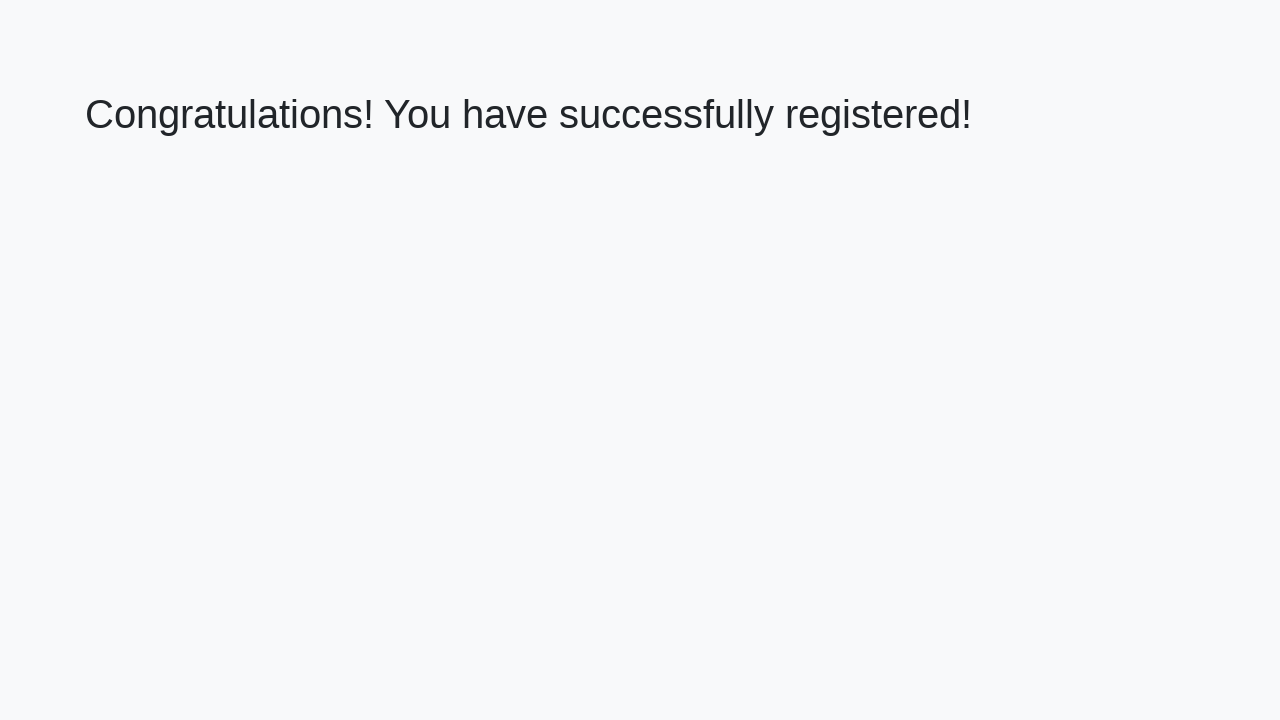